Tests dynamic controls page by removing a checkbox and enabling an input field, verifying the UI updates correctly after each action

Starting URL: https://the-internet.herokuapp.com/dynamic_controls

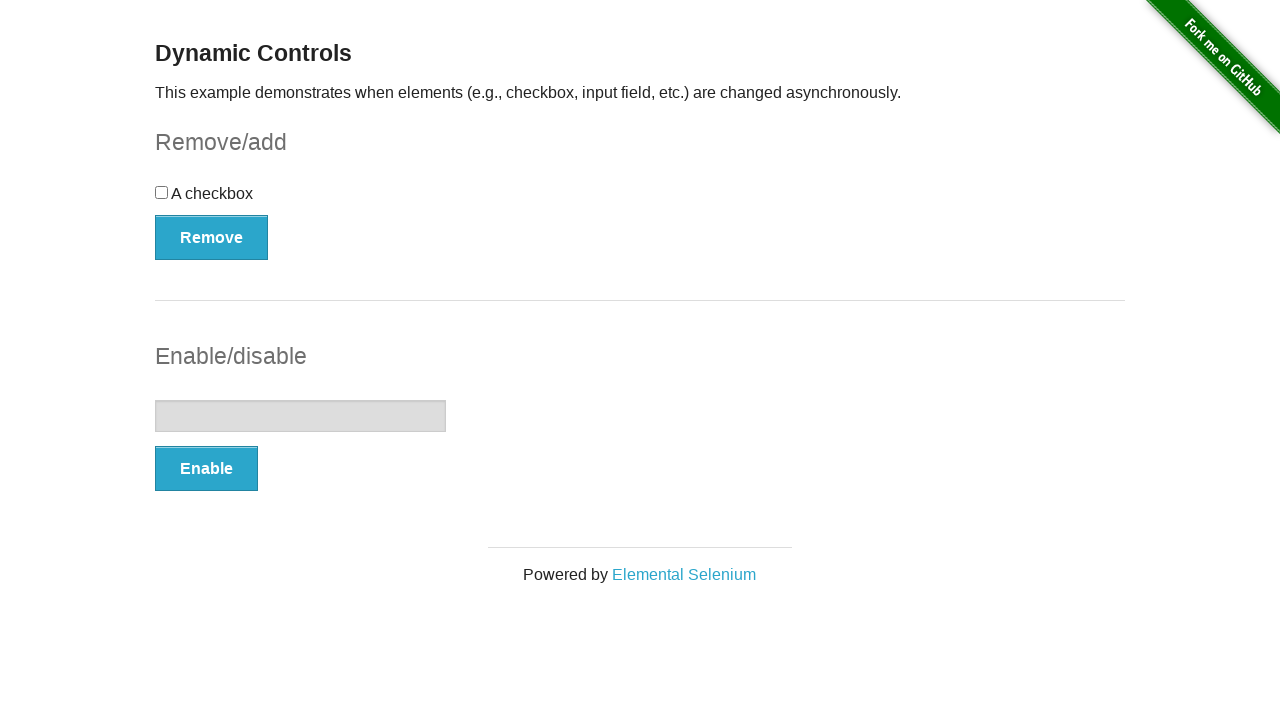

Waited for checkbox to be visible
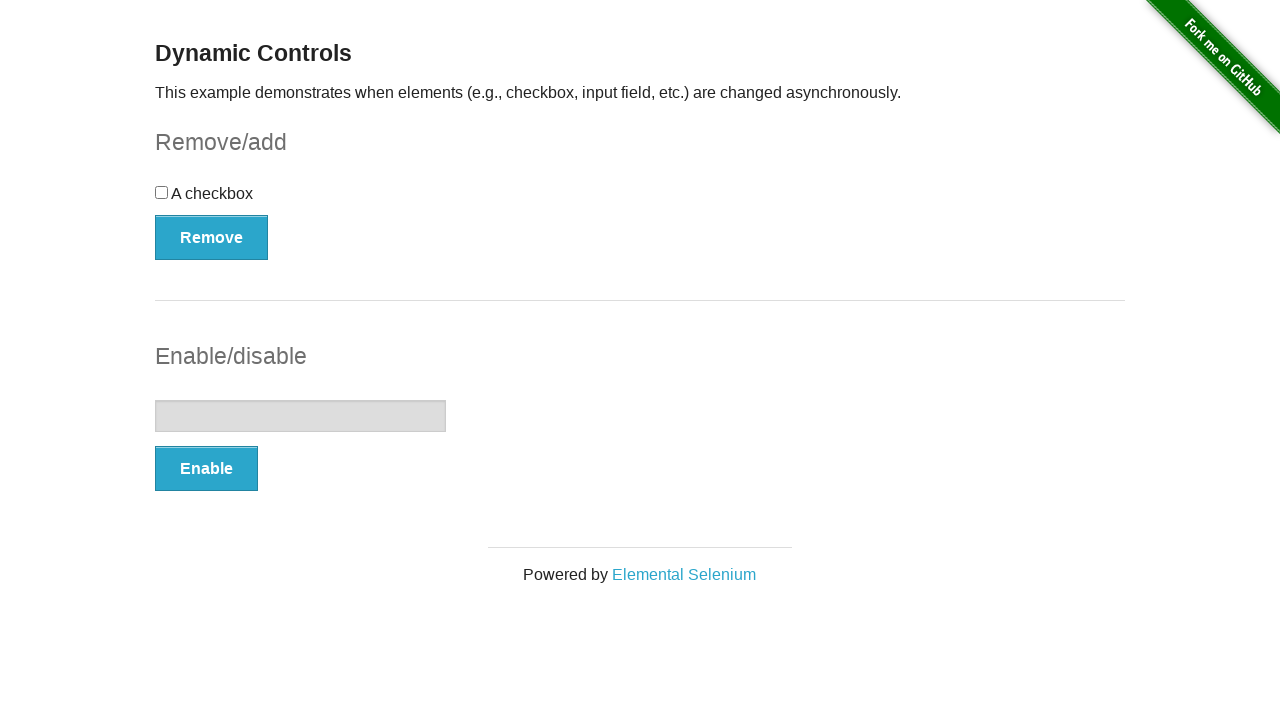

Waited for input field to be visible
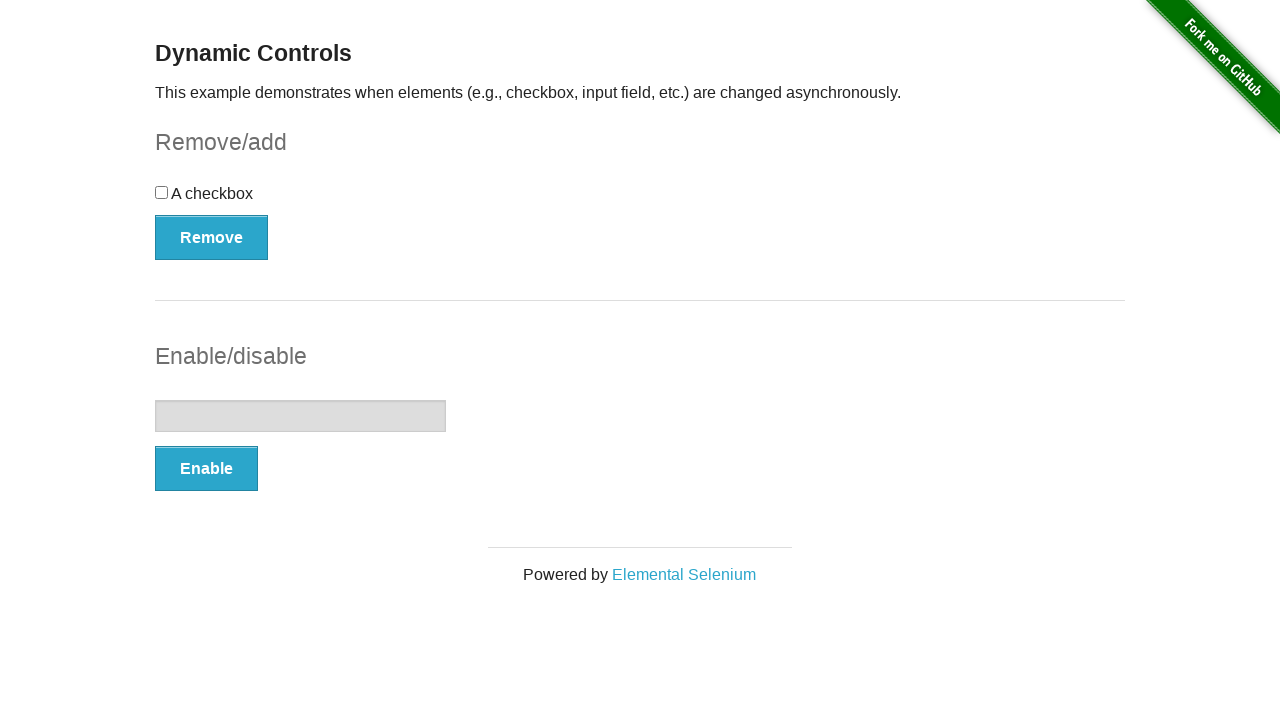

Waited for Enable button to be visible
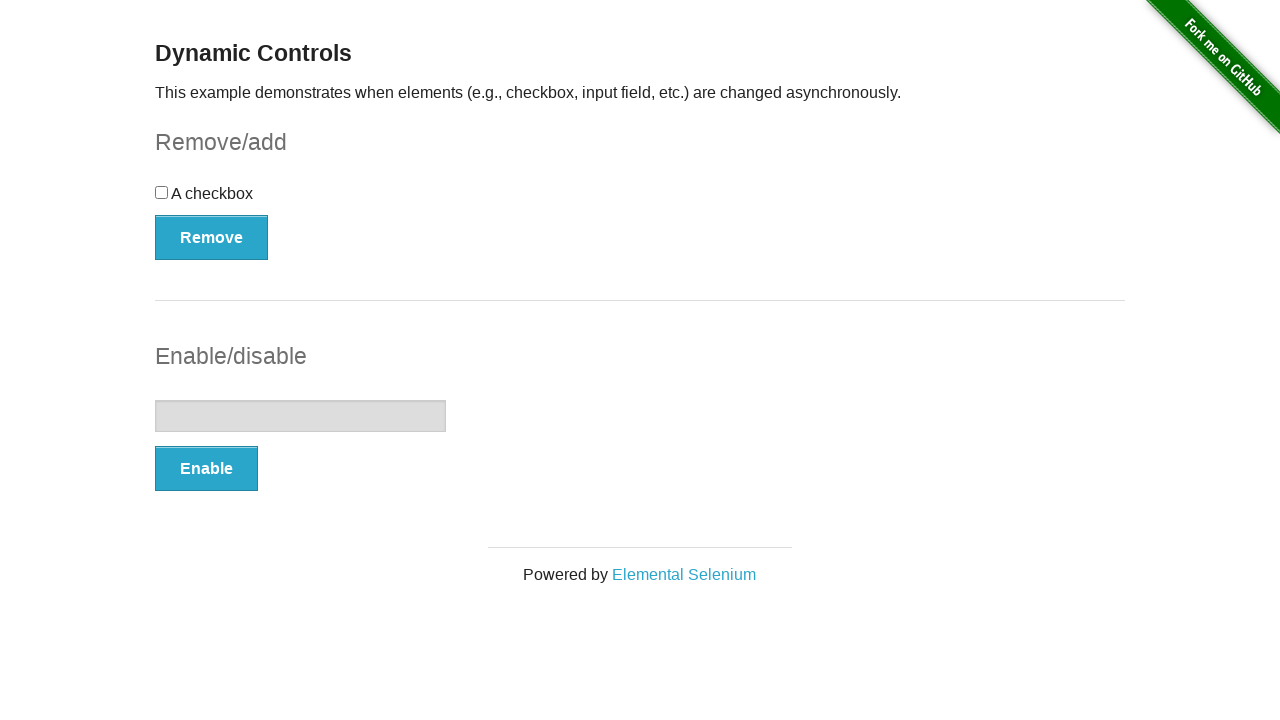

Clicked Remove button to remove checkbox at (212, 237) on button[onclick='swapCheckbox()']
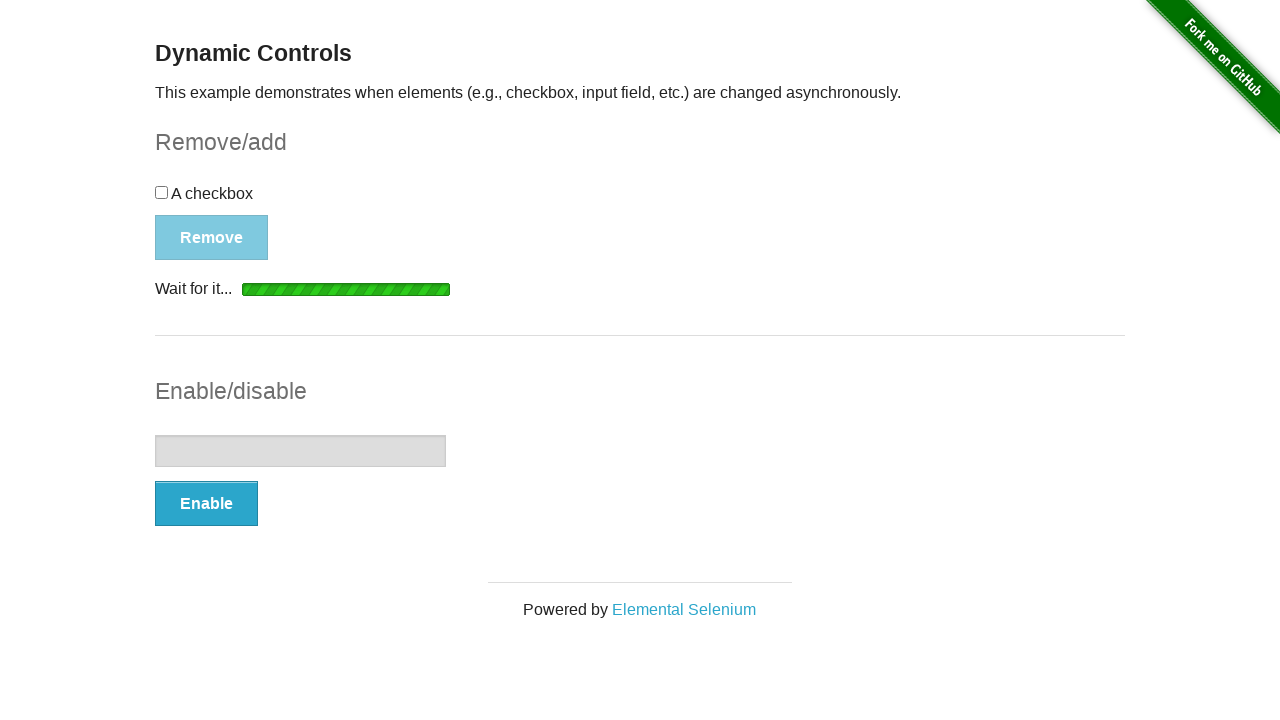

Waited for 'It's gone!' message to appear
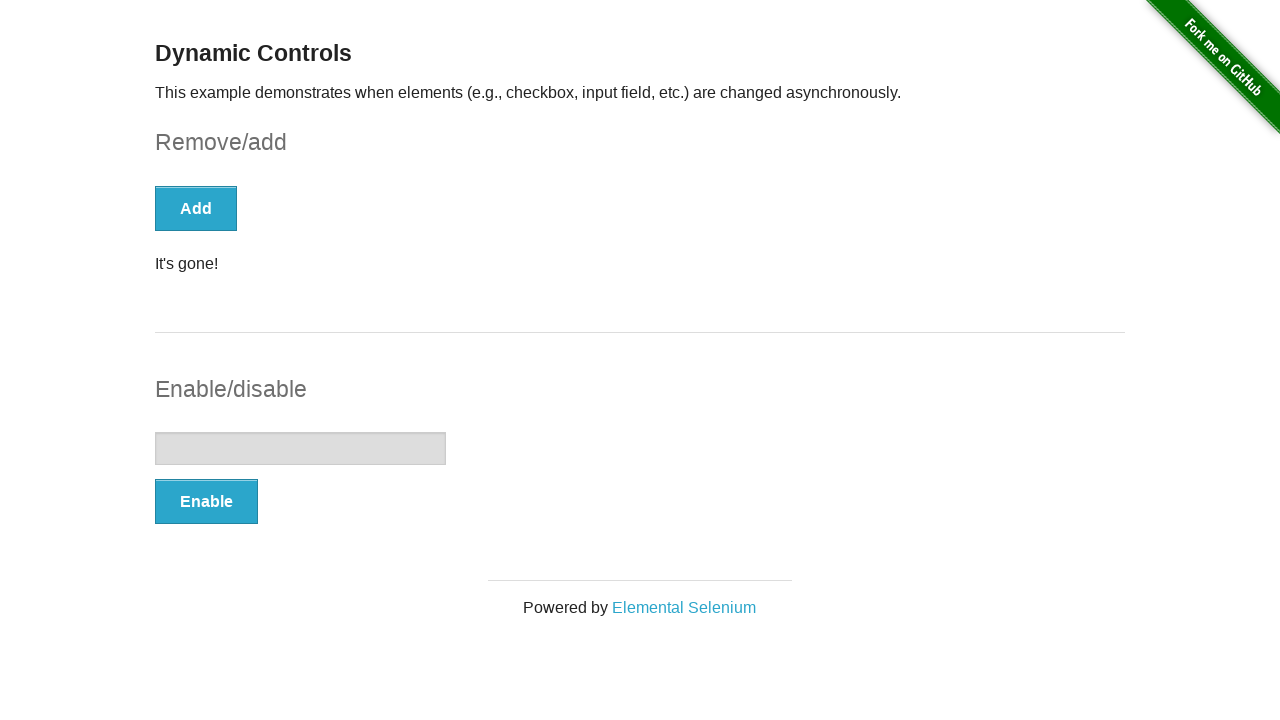

Verified message text is 'It's gone!'
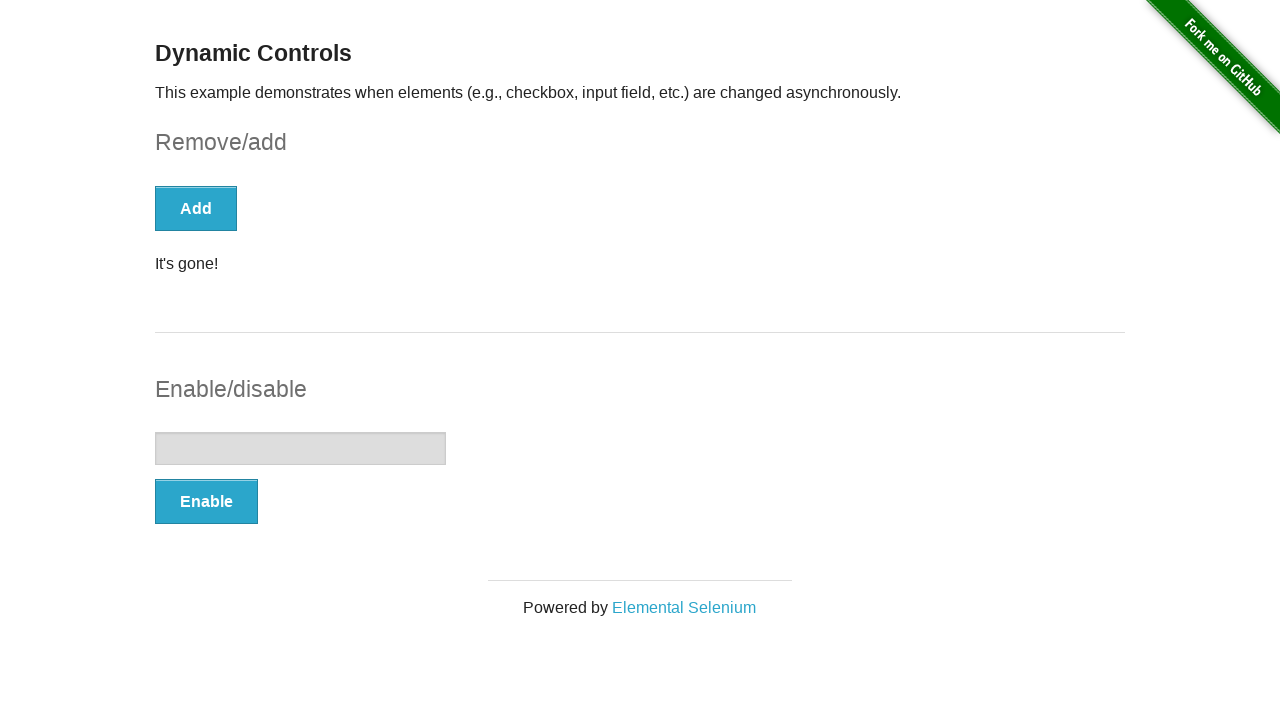

Verified checkbox is no longer visible
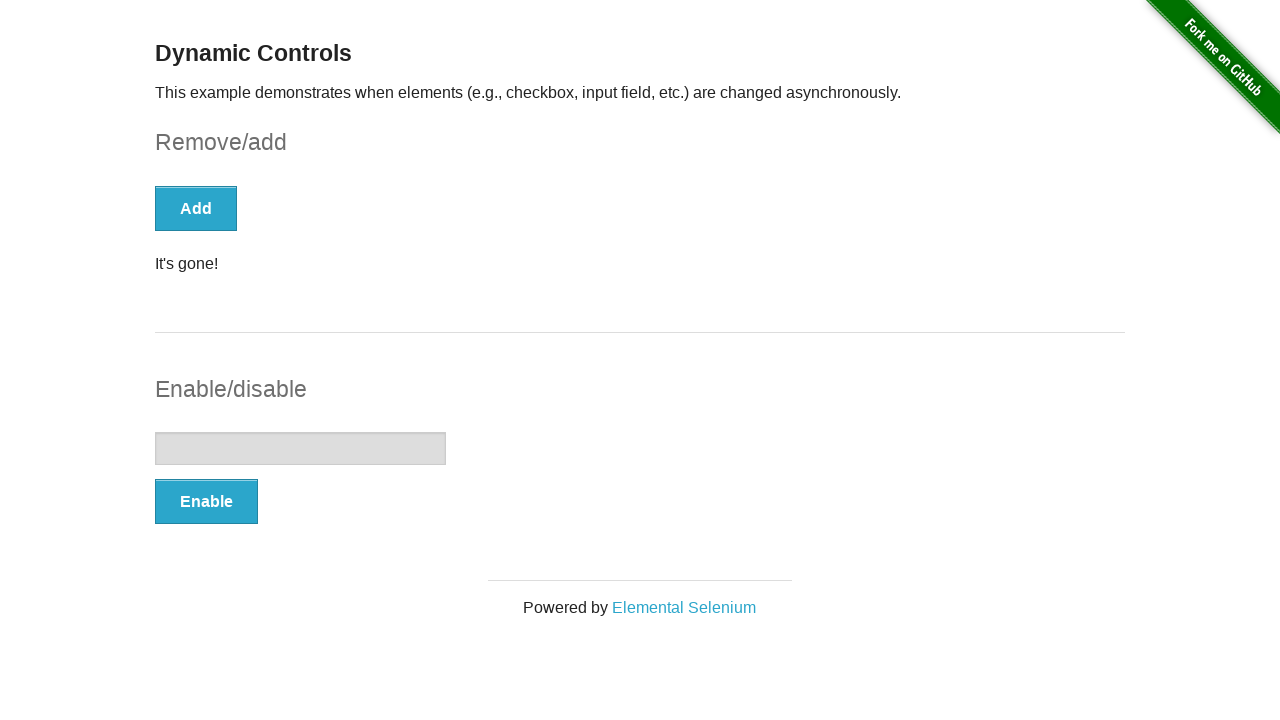

Verified input field is disabled
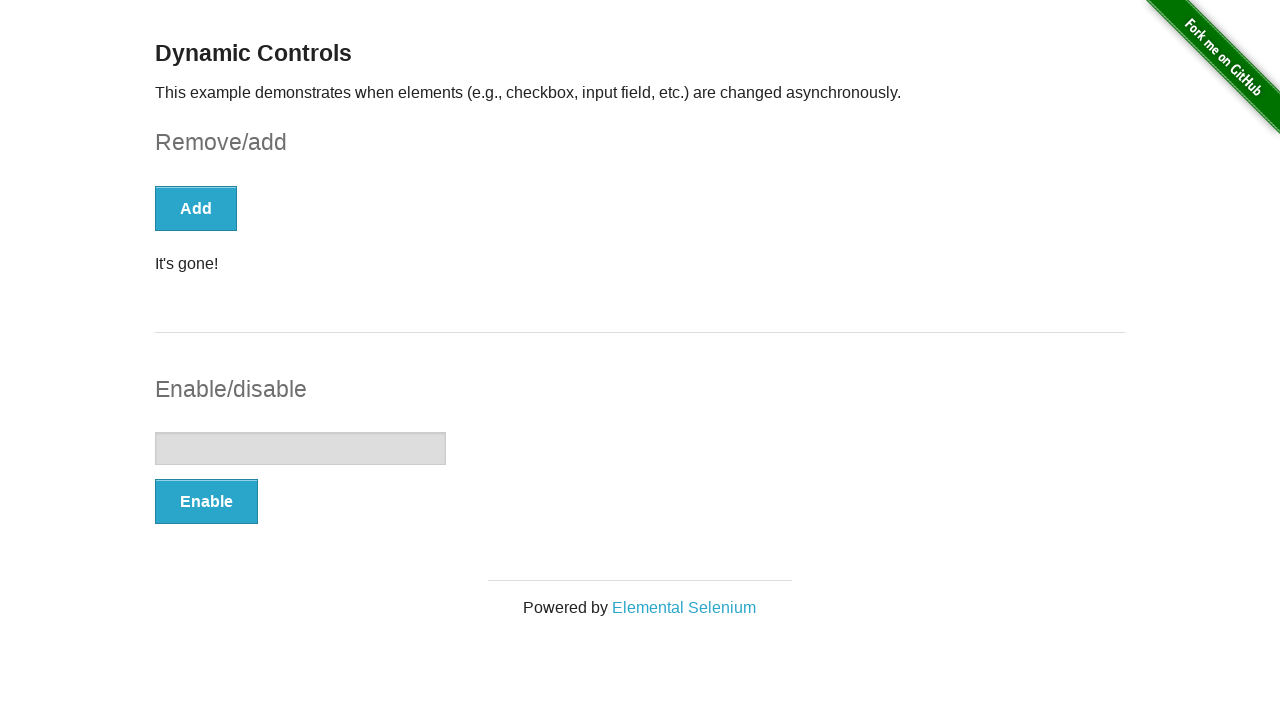

Clicked Enable button to enable input field at (206, 501) on button[onclick='swapInput()']
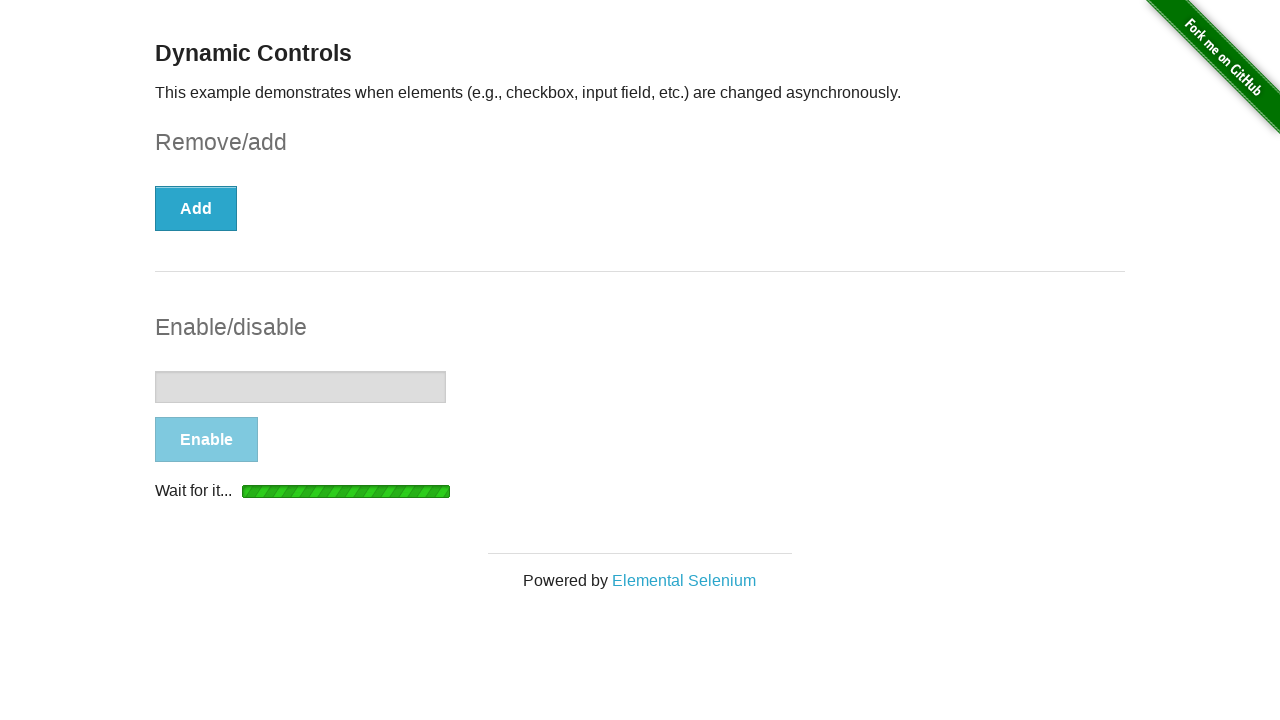

Waited for 'It's enabled!' message to appear
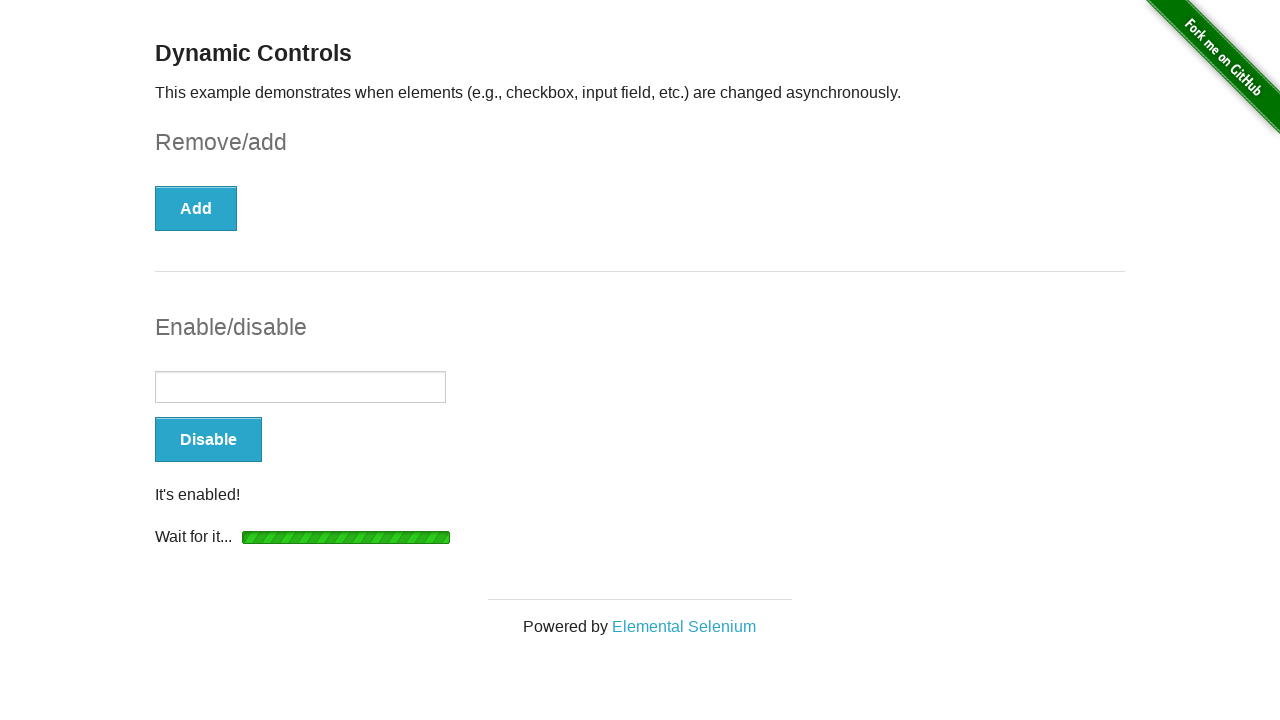

Verified message text is 'It's enabled!'
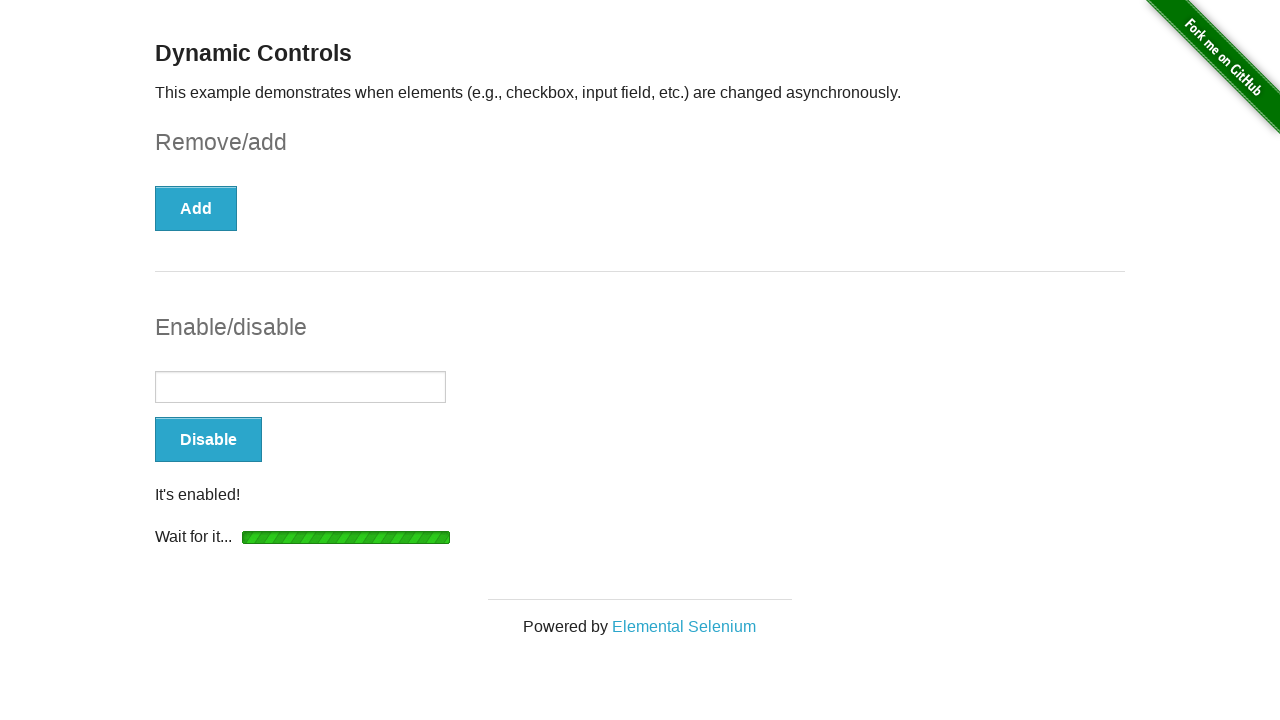

Verified input field is now enabled
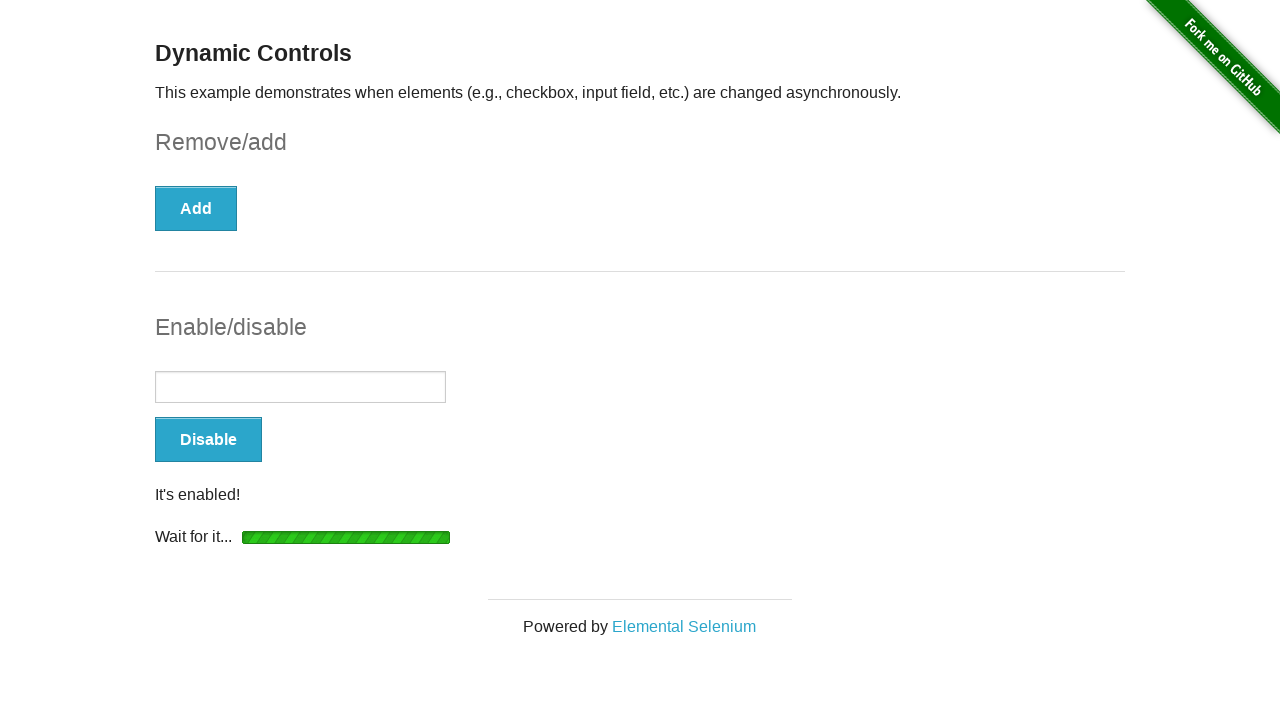

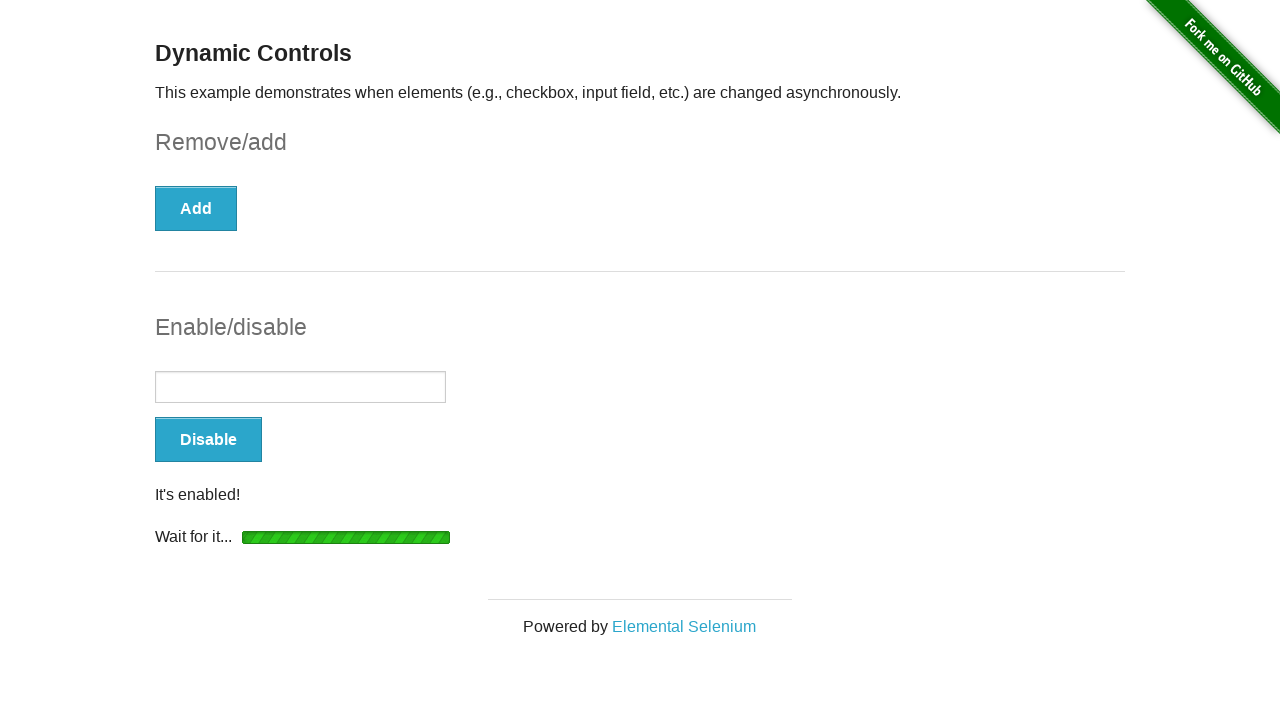